Tests selecting an option from a dropdown by iterating through all option elements and clicking the one with matching text "Option 1"

Starting URL: http://the-internet.herokuapp.com/dropdown

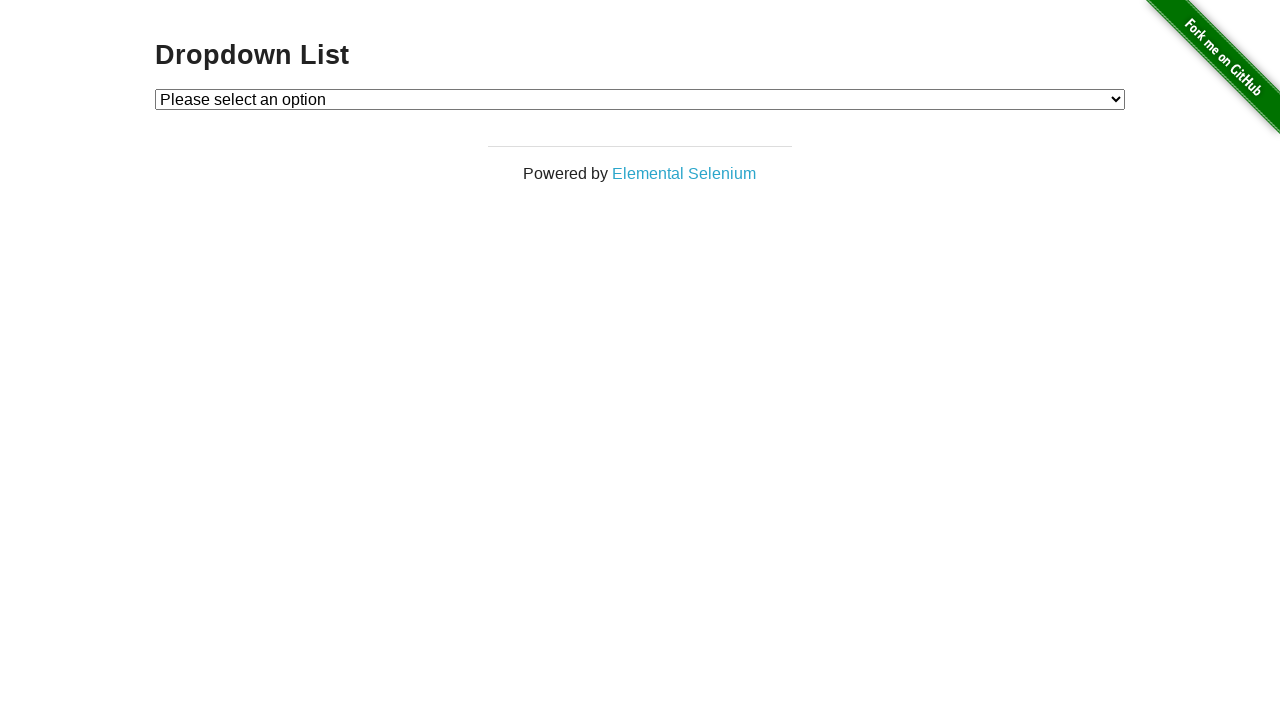

Waited for dropdown element to be visible
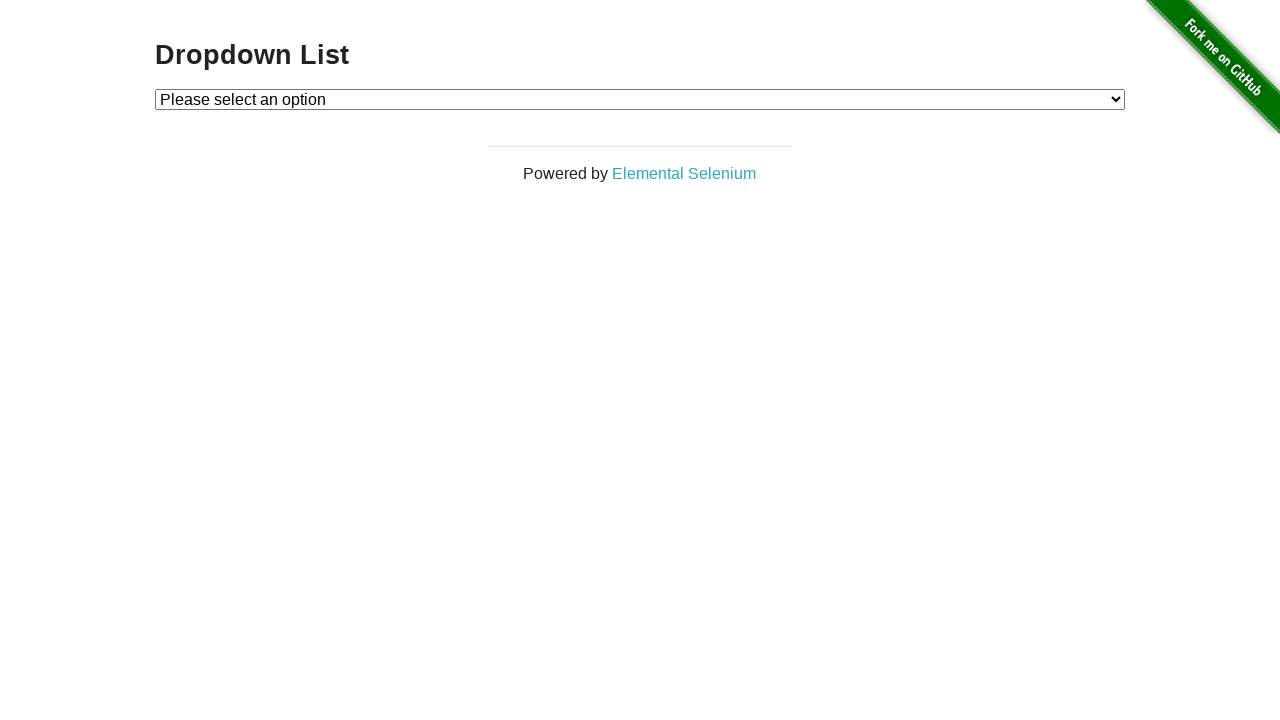

Selected 'Option 1' from dropdown using select_option on #dropdown
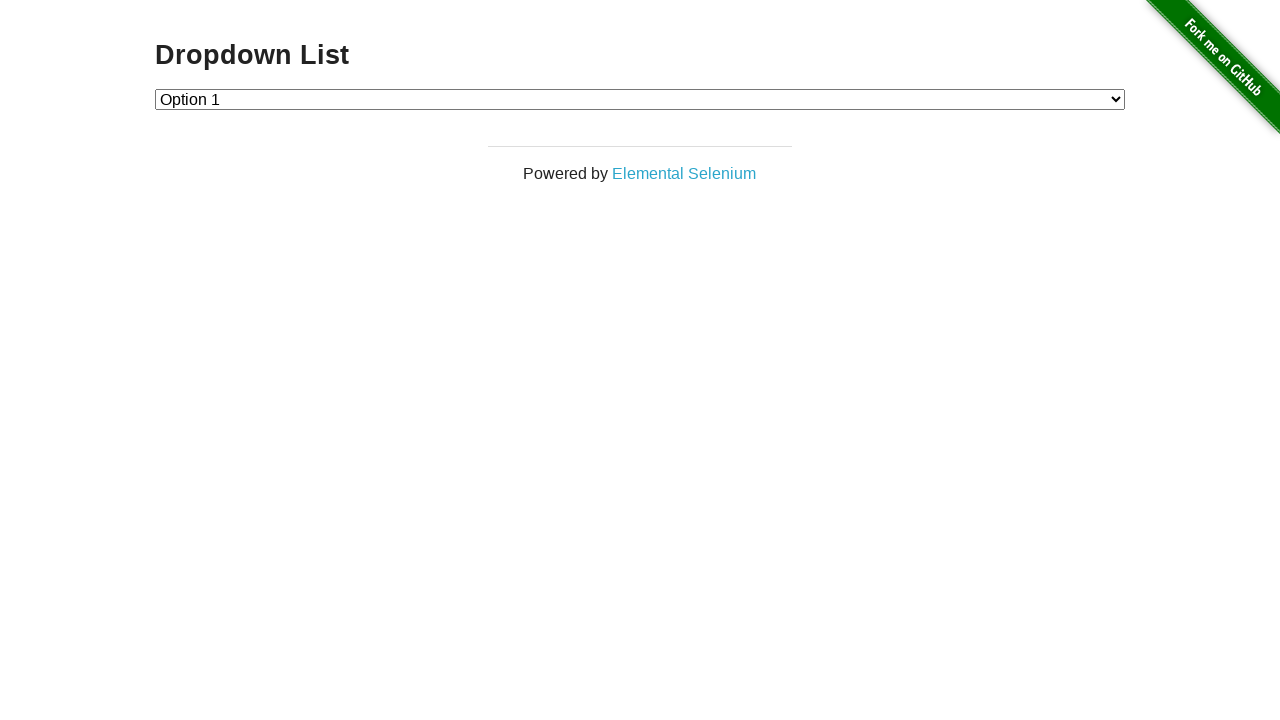

Retrieved selected dropdown value
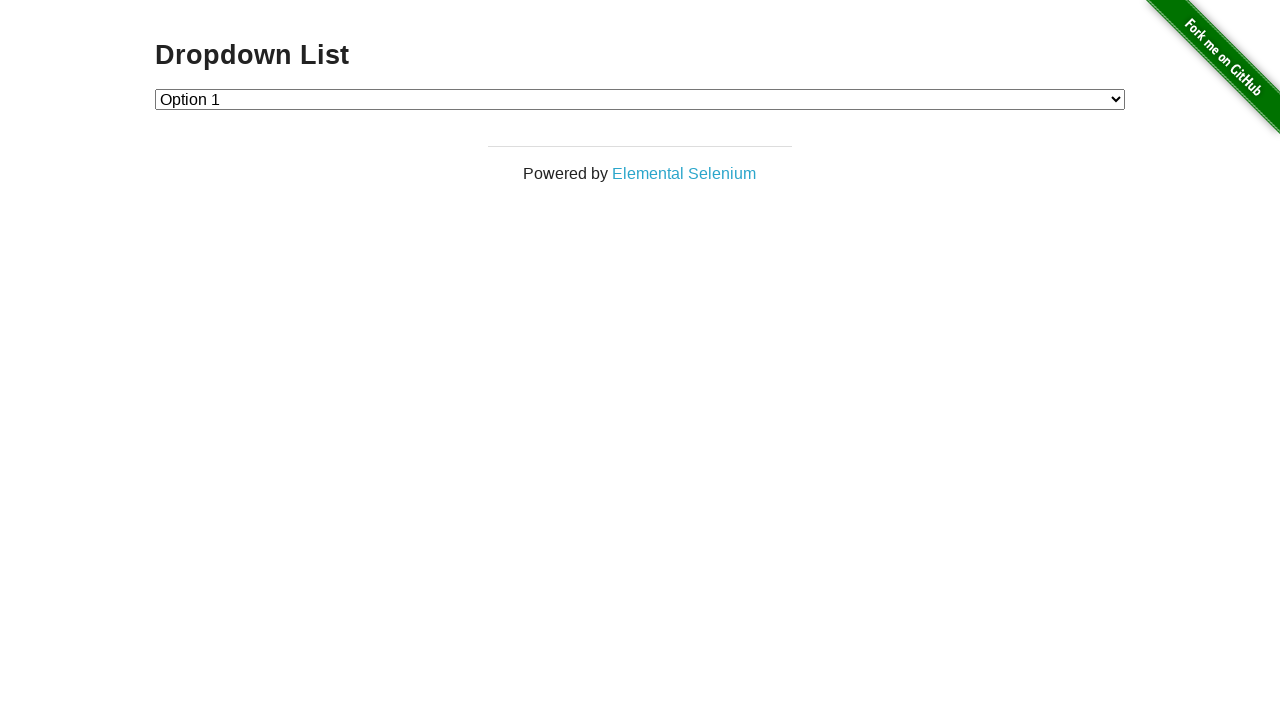

Verified that dropdown value is '1' as expected
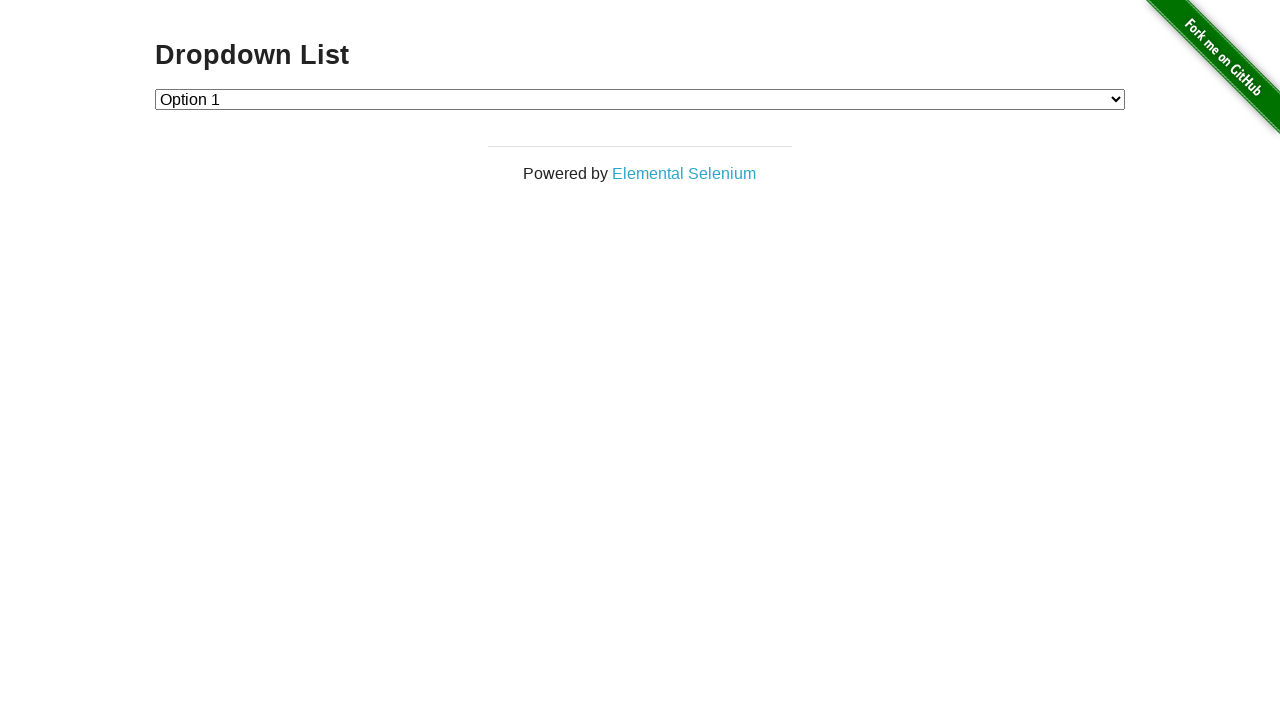

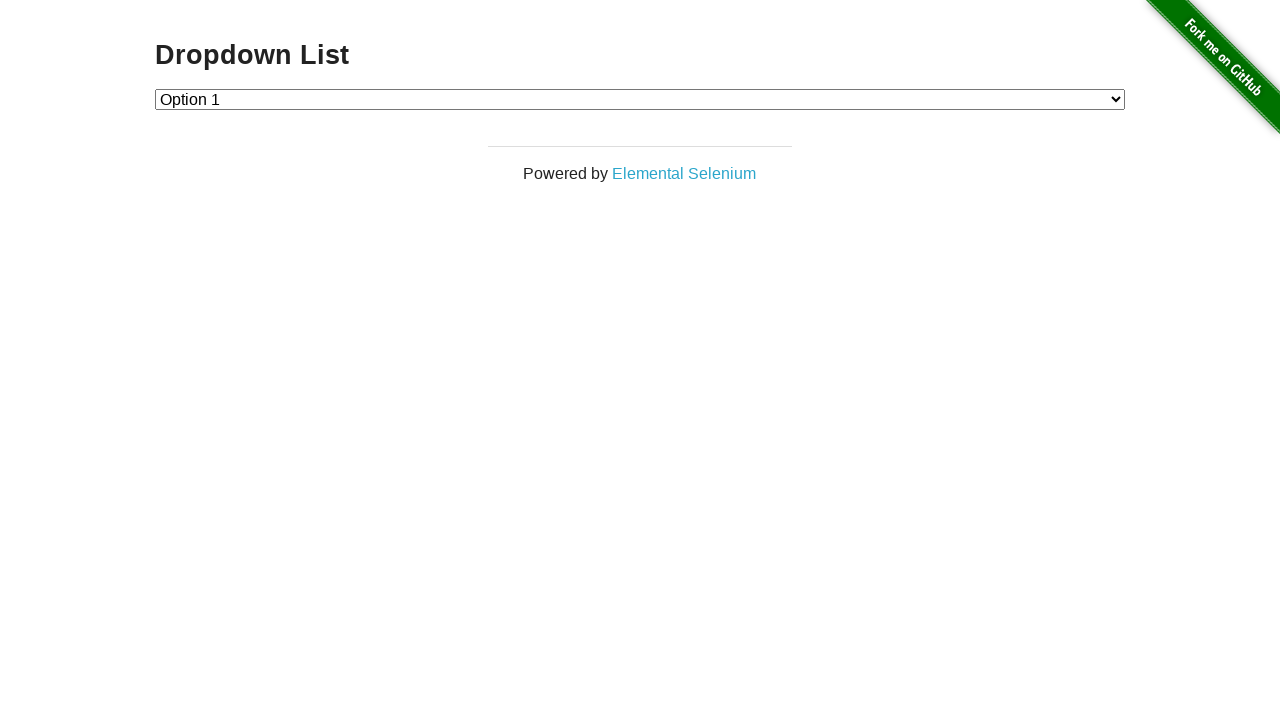